Tests JavaScript alert popup functionality by clicking a button to trigger an alert and then accepting/dismissing it

Starting URL: http://demo.automationtesting.in/Alerts.html

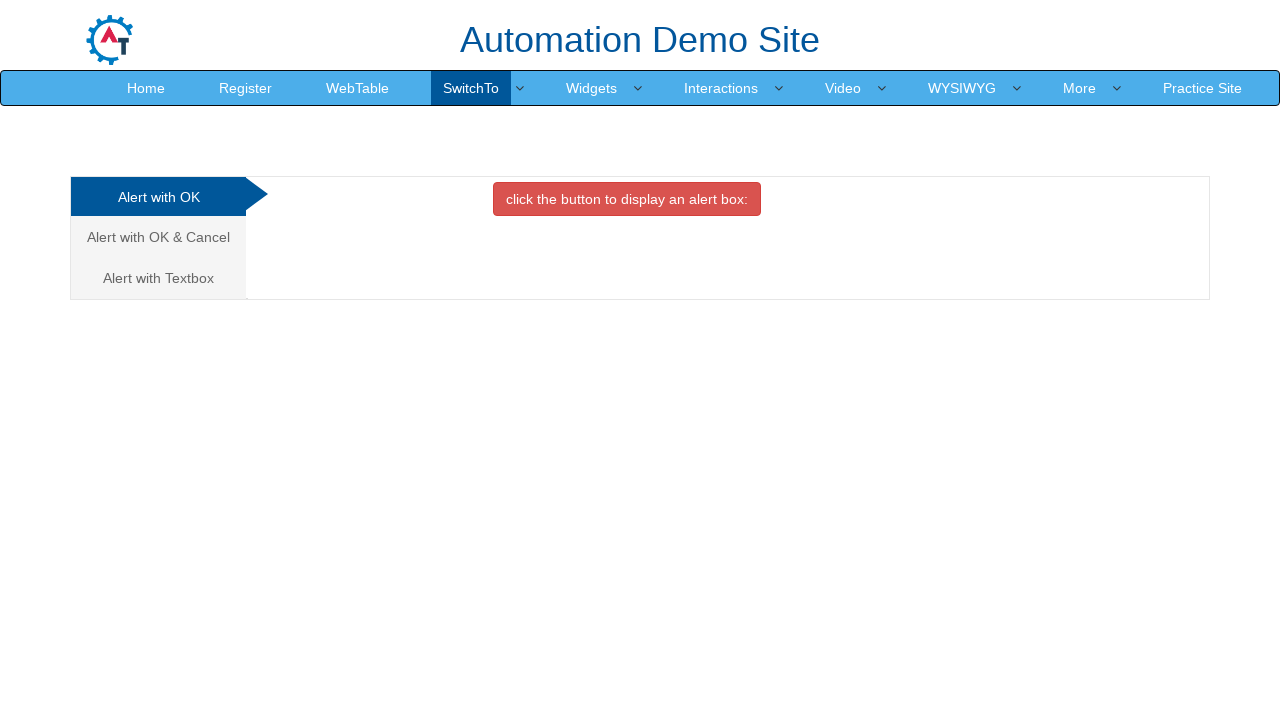

Clicked alert box button to trigger JavaScript alert at (627, 199) on xpath=//button[contains(text(),'alert box')]
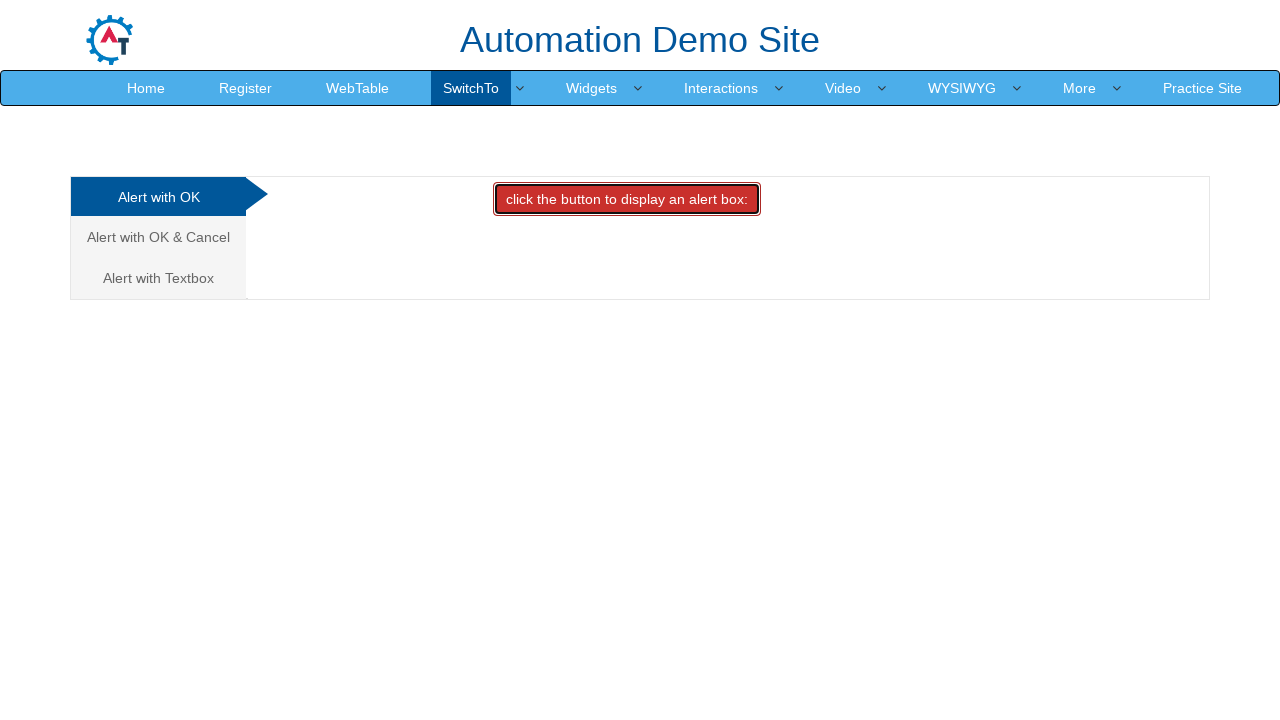

Set up dialog handler to accept alert
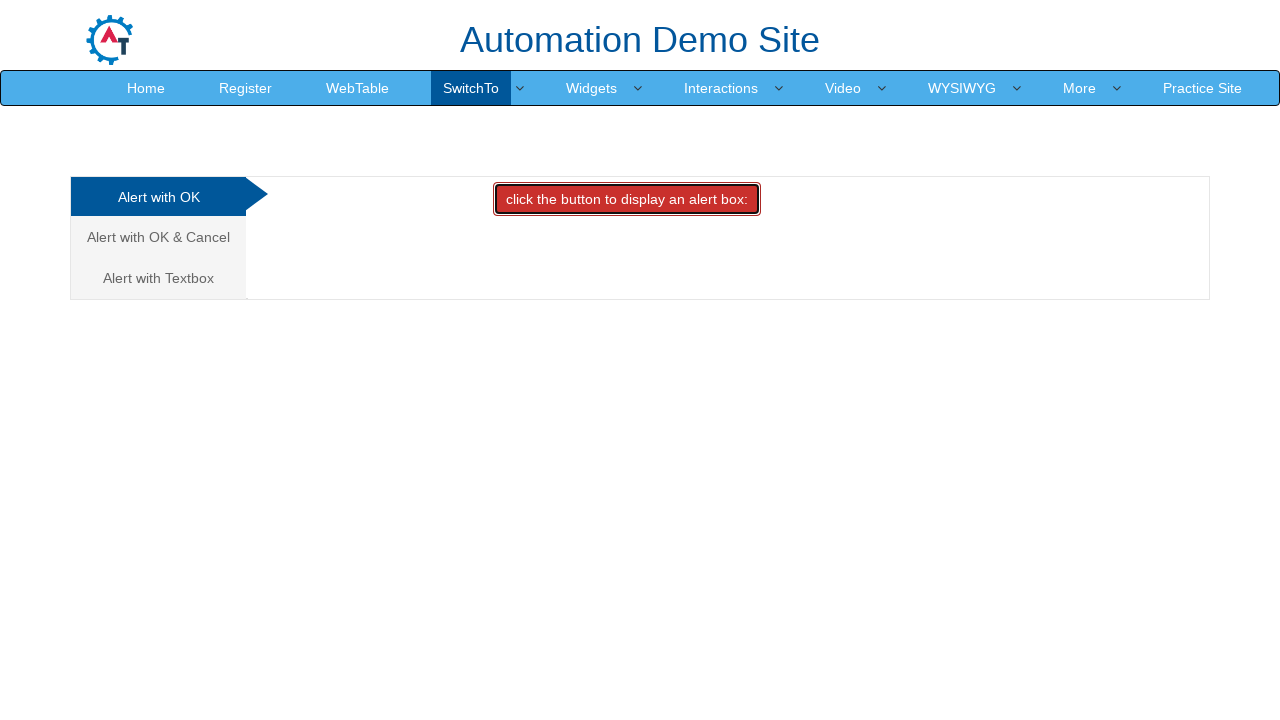

Clicked alert box button again and accepted the triggered alert at (627, 199) on xpath=//button[contains(text(),'alert box')]
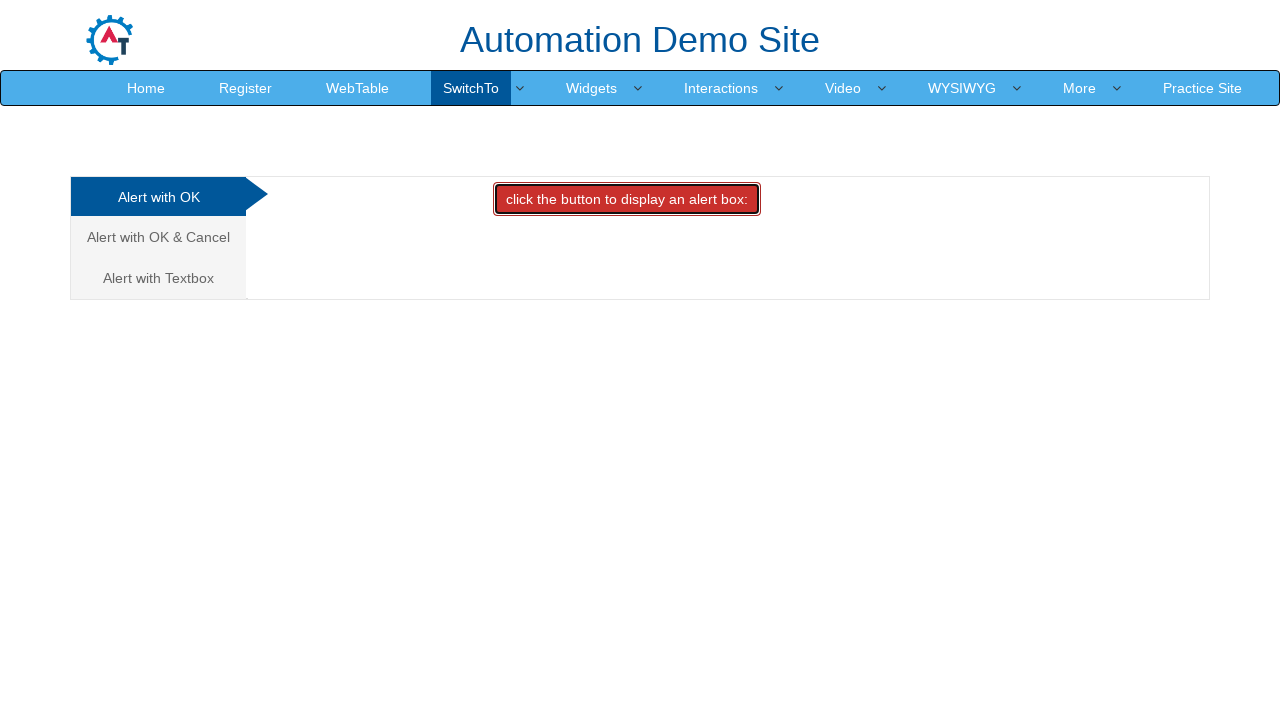

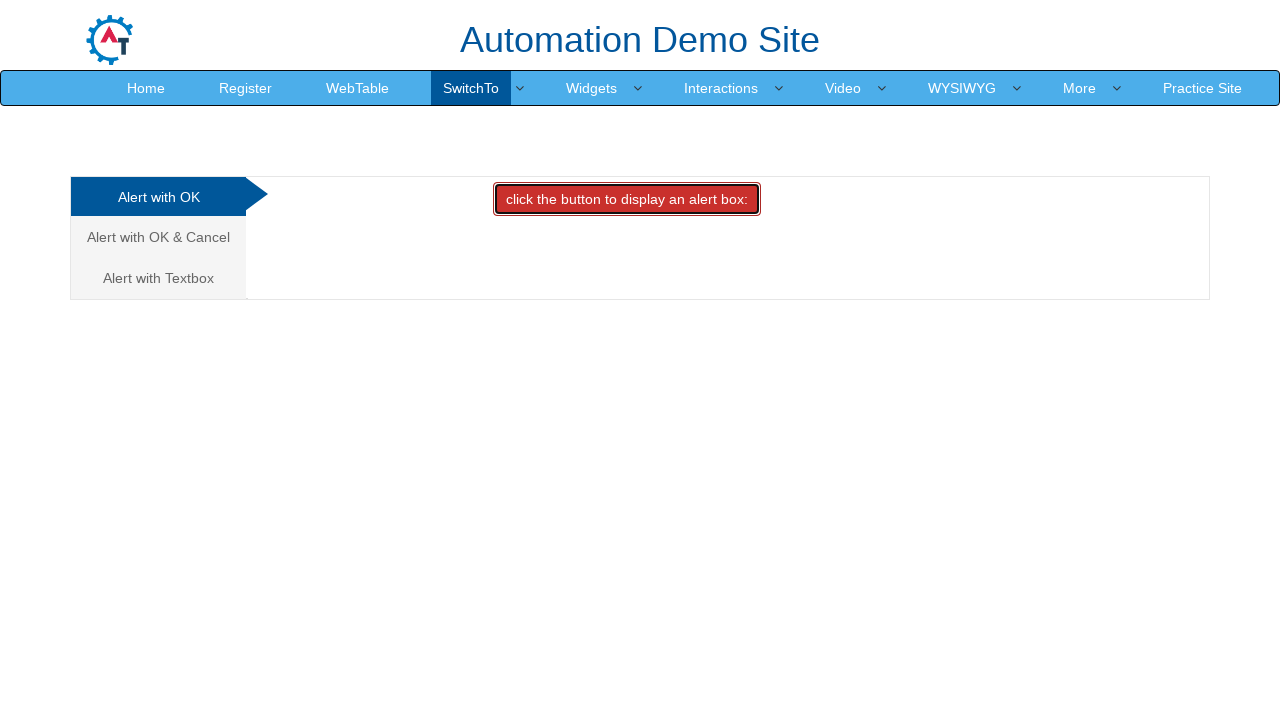